Tests the sorting functionality on an offers page by selecting 20 items per page, clicking the Veg/fruit column header to sort, and verifying the sorted order matches expected alphabetical sorting

Starting URL: https://rahulshettyacademy.com/seleniumPractise/#/offers

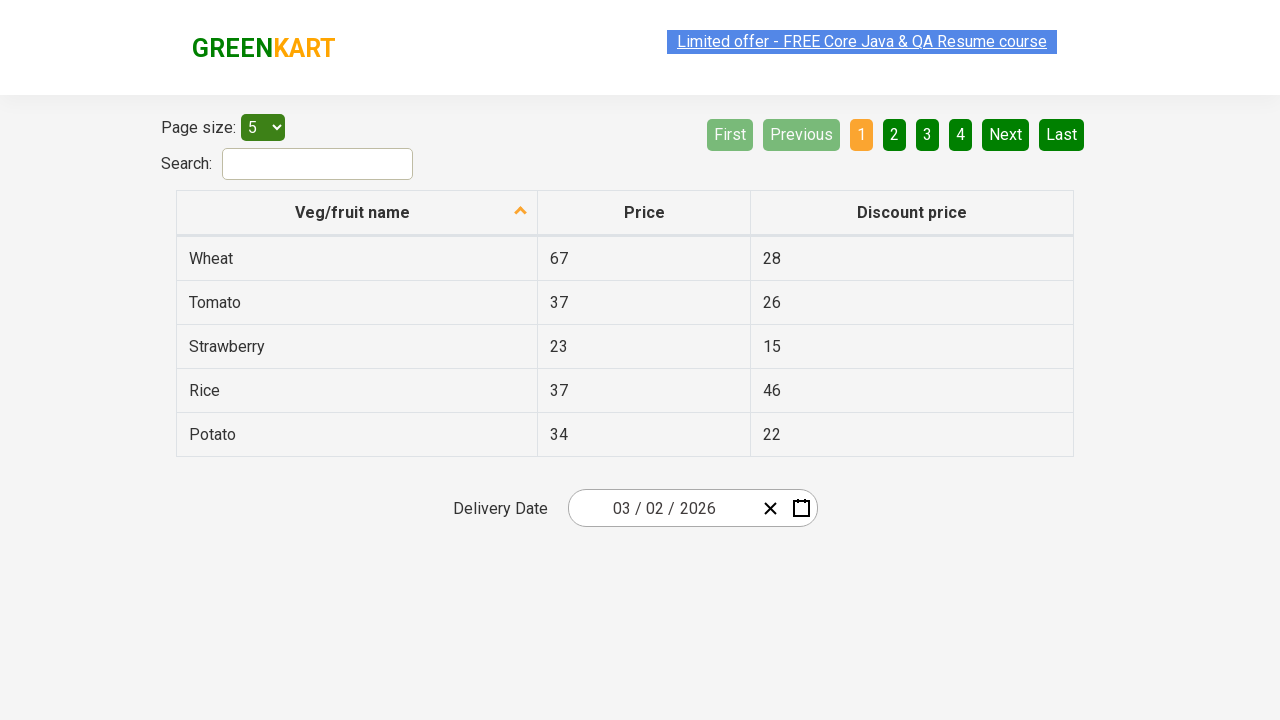

Selected 20 items per page from dropdown on #page-menu
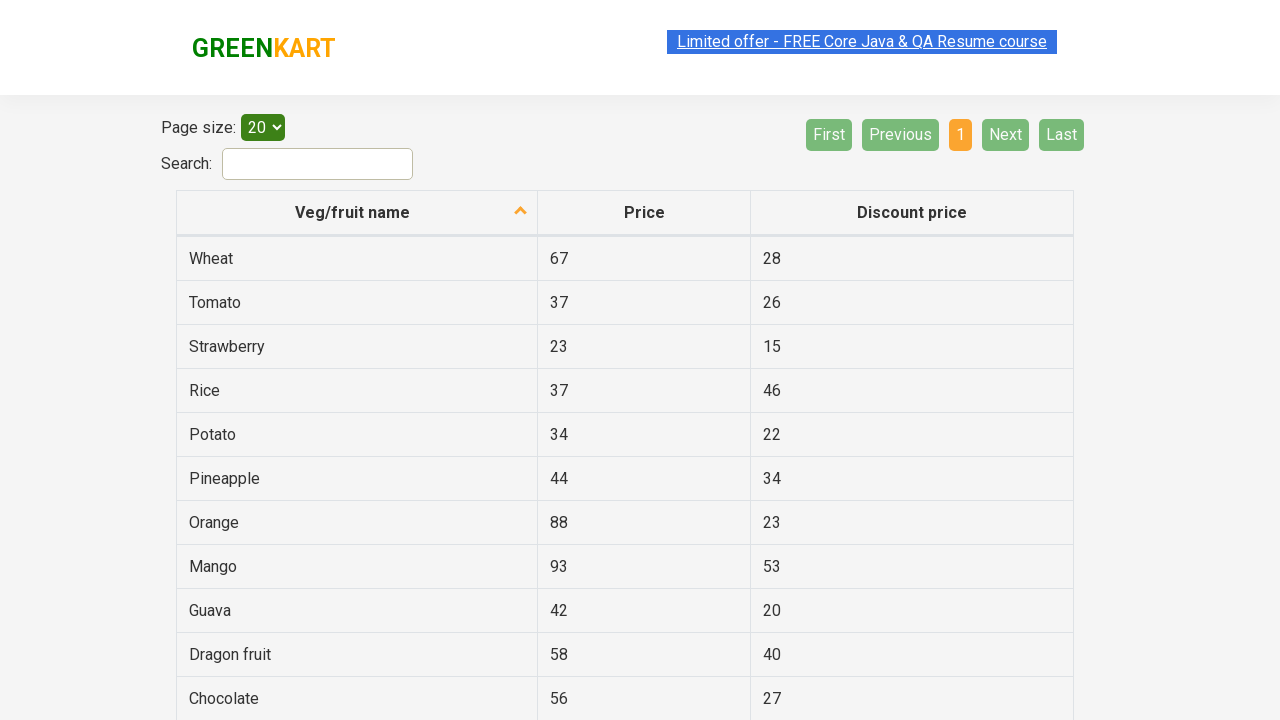

Waited for table to update after selecting 20 items per page
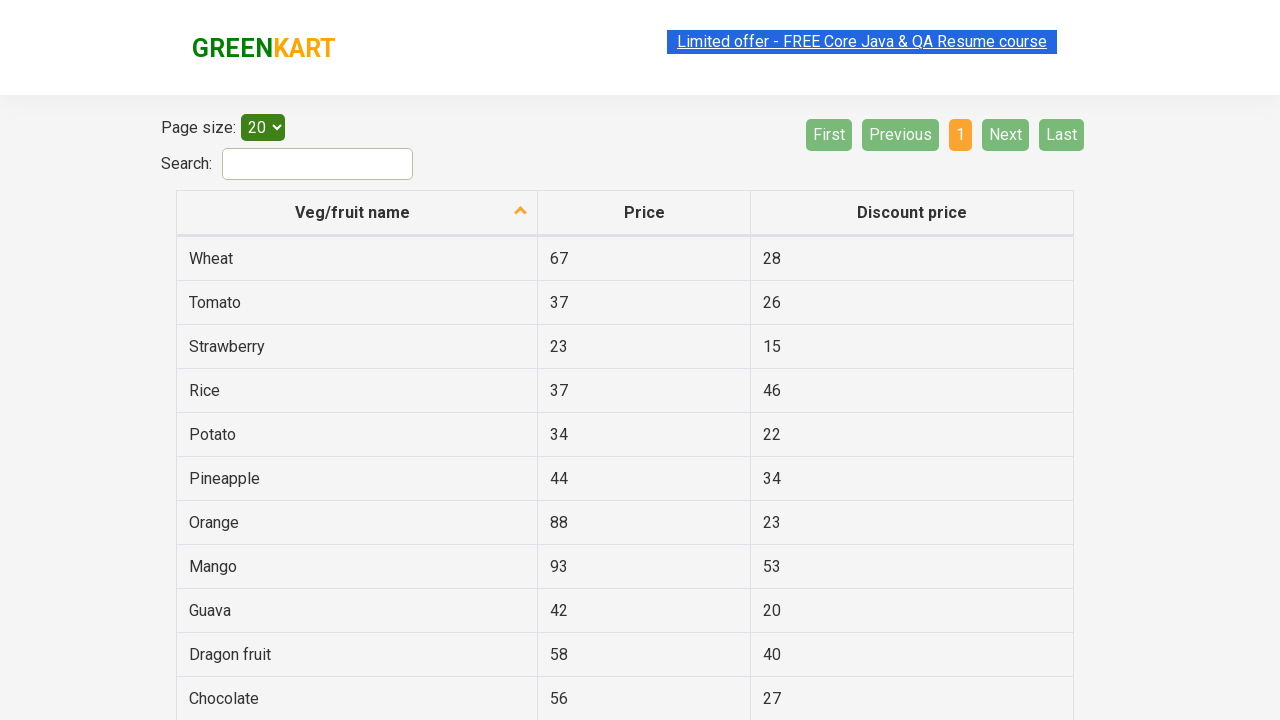

Located all vegetable/fruit items in the table
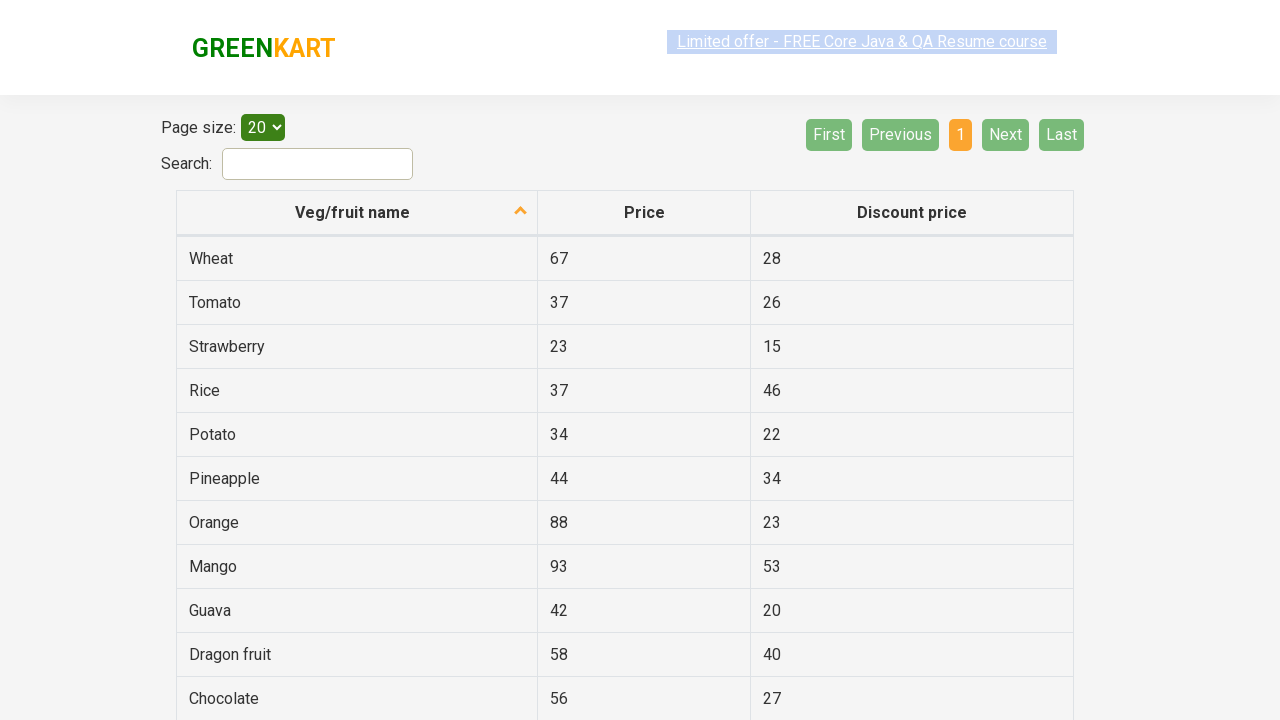

Extracted 19 vegetable/fruit names before sorting
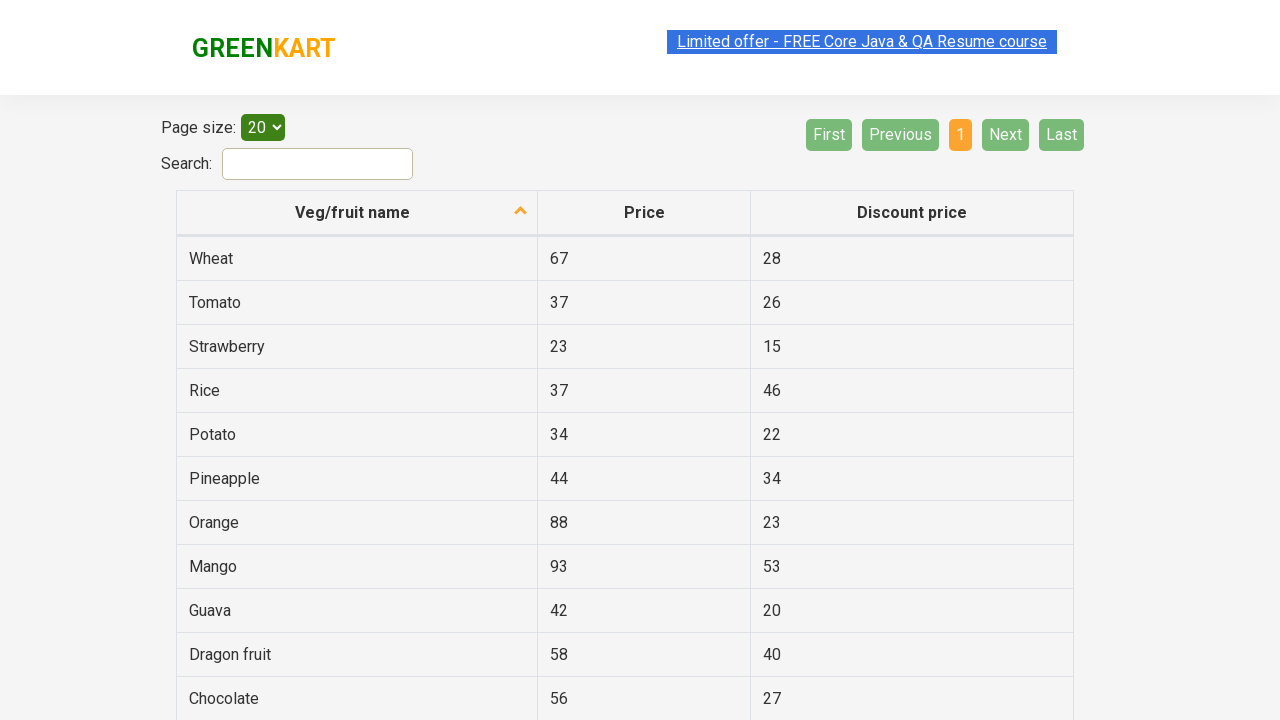

Created alphabetically sorted reference list for comparison
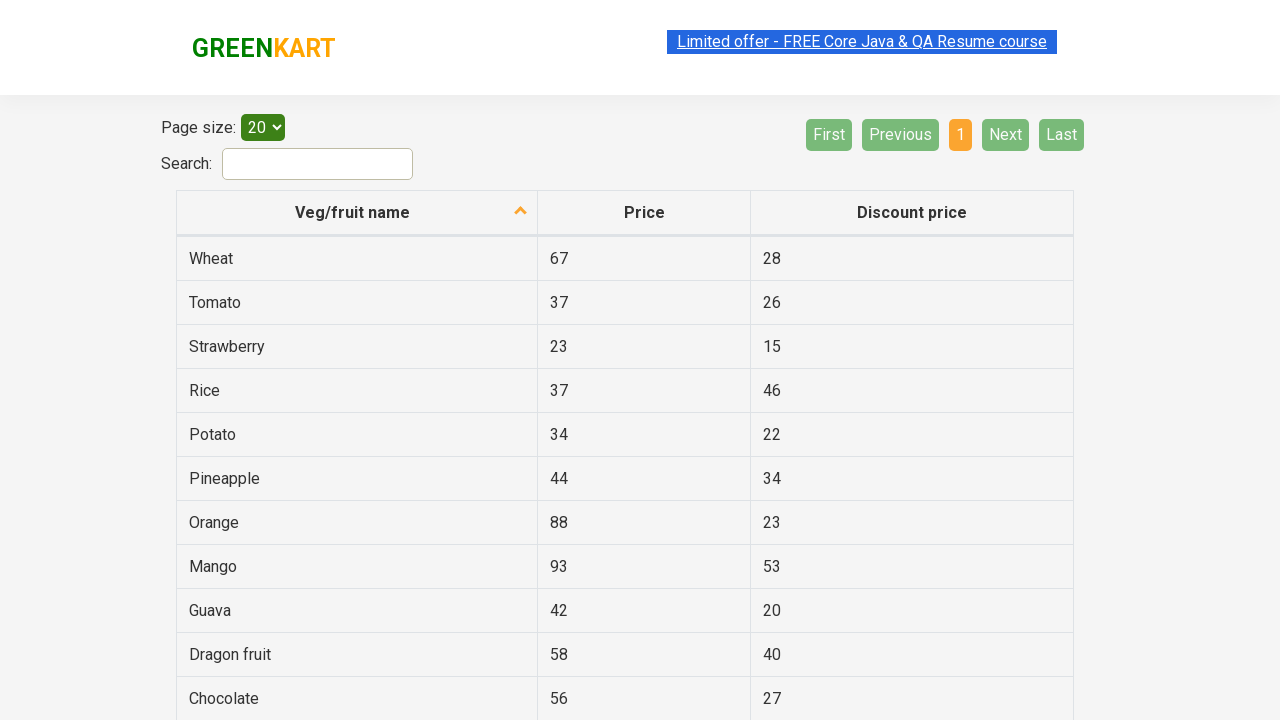

Clicked Veg/fruit column header to sort at (357, 213) on th[aria-label*='Veg/fruit']
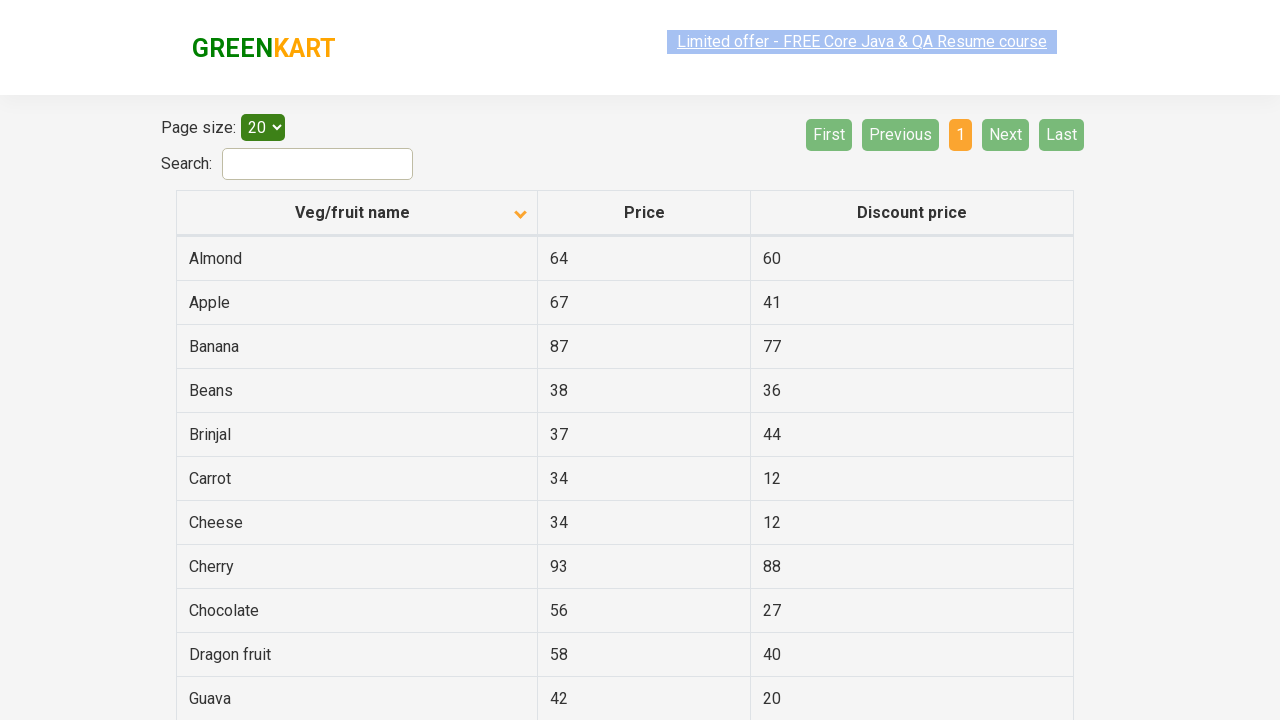

Waited for sorting to complete
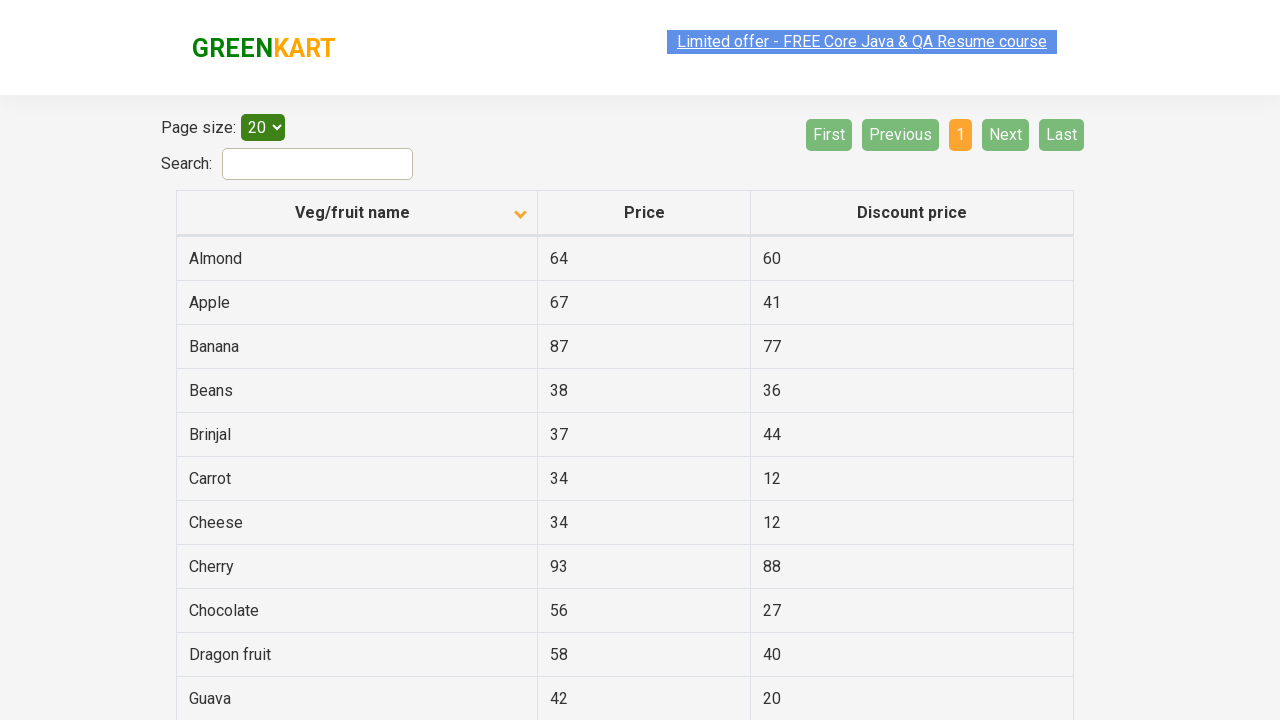

Located all vegetable/fruit items in the table after sorting
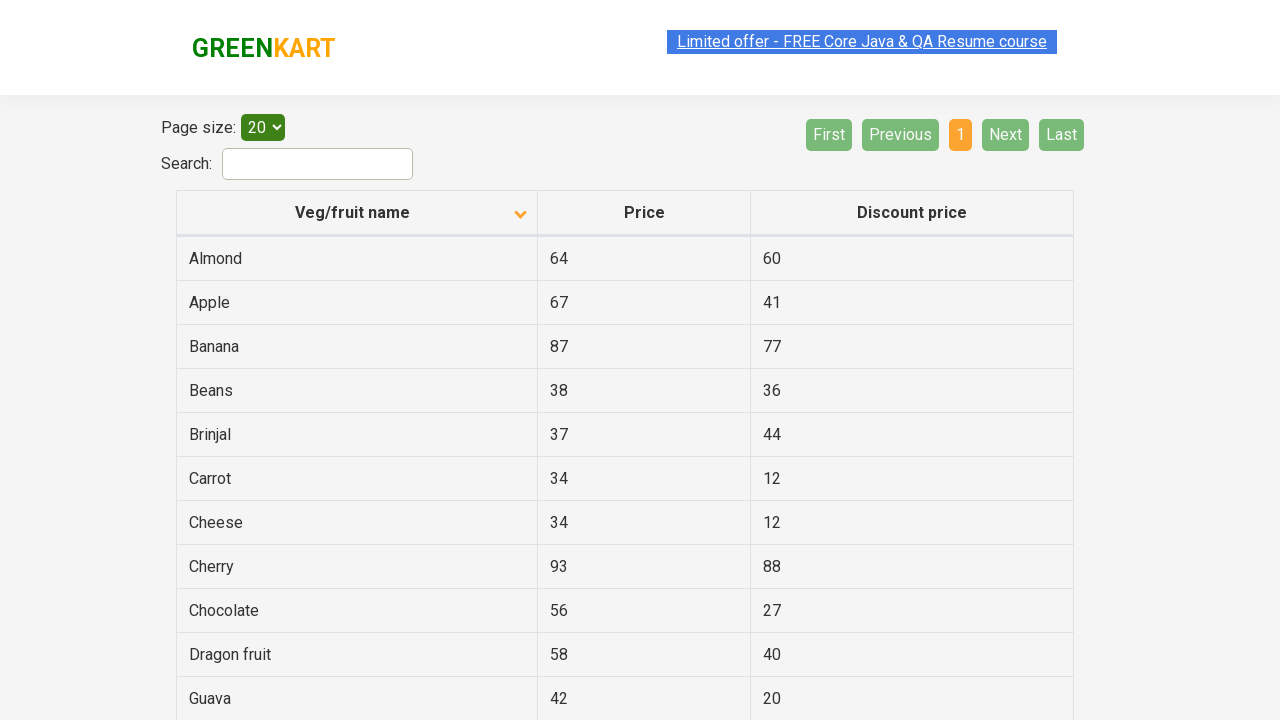

Extracted 19 vegetable/fruit names after sorting
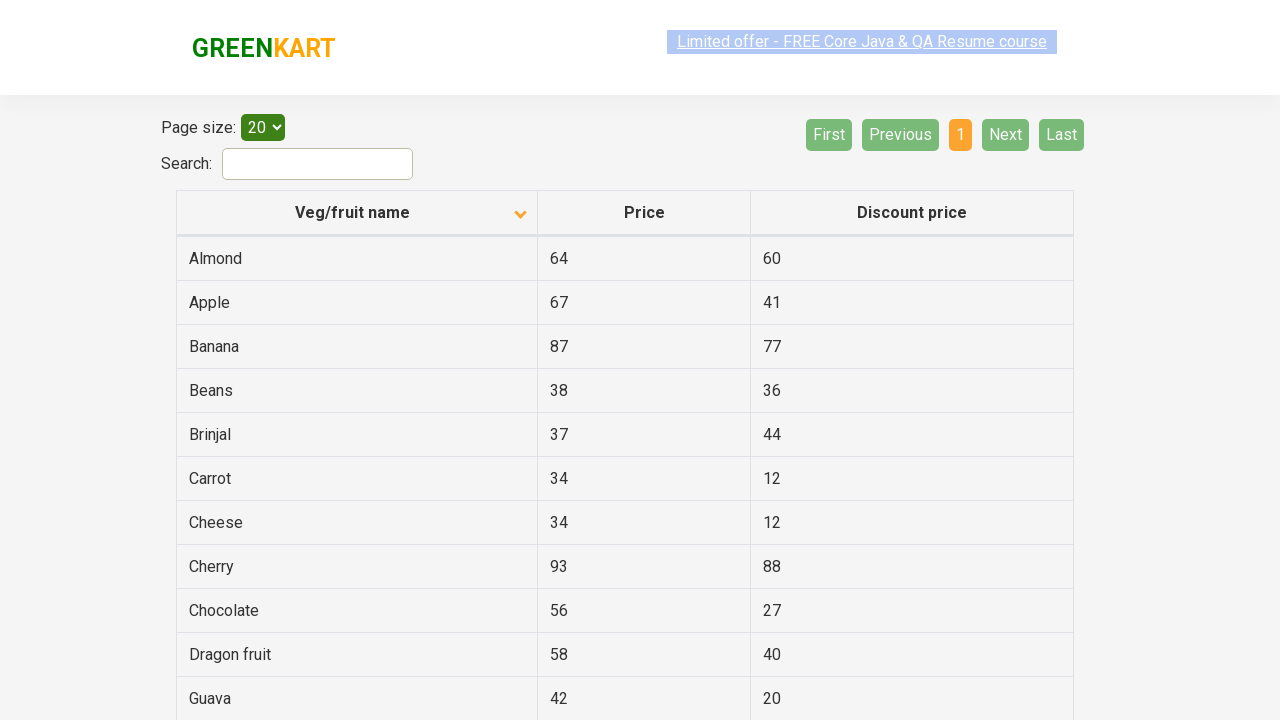

Verified that sorted order matches alphabetical order
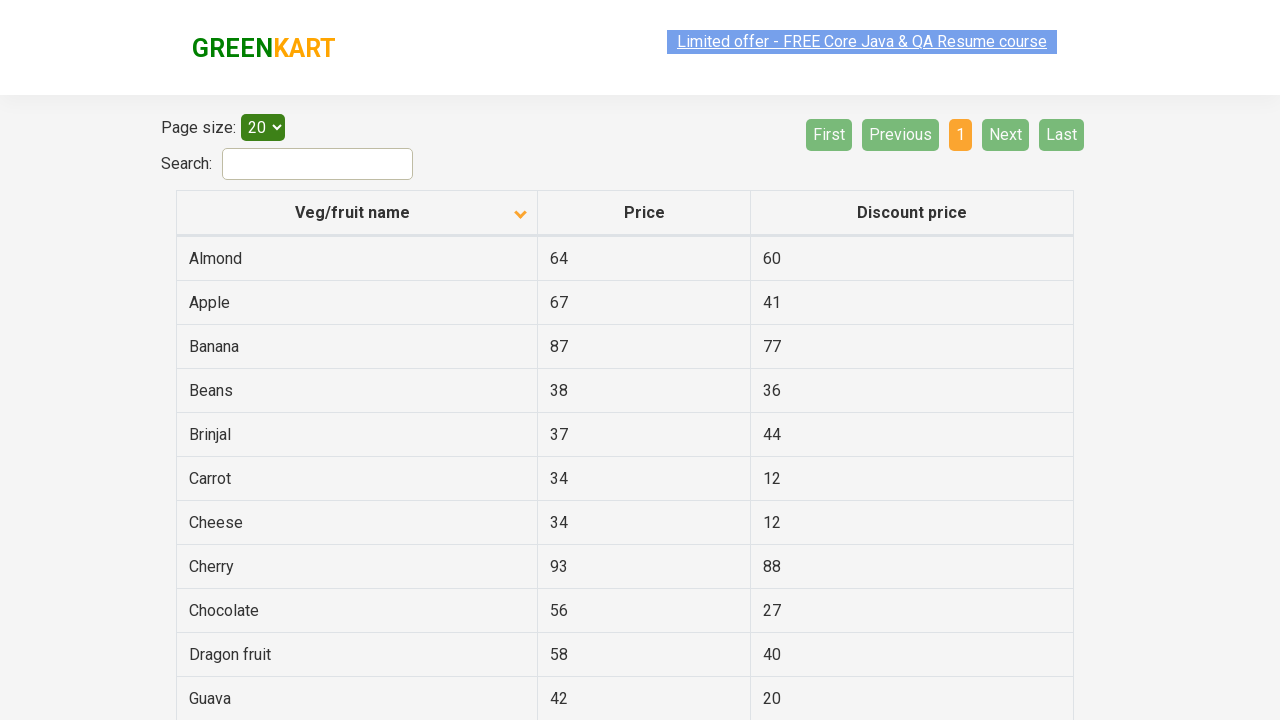

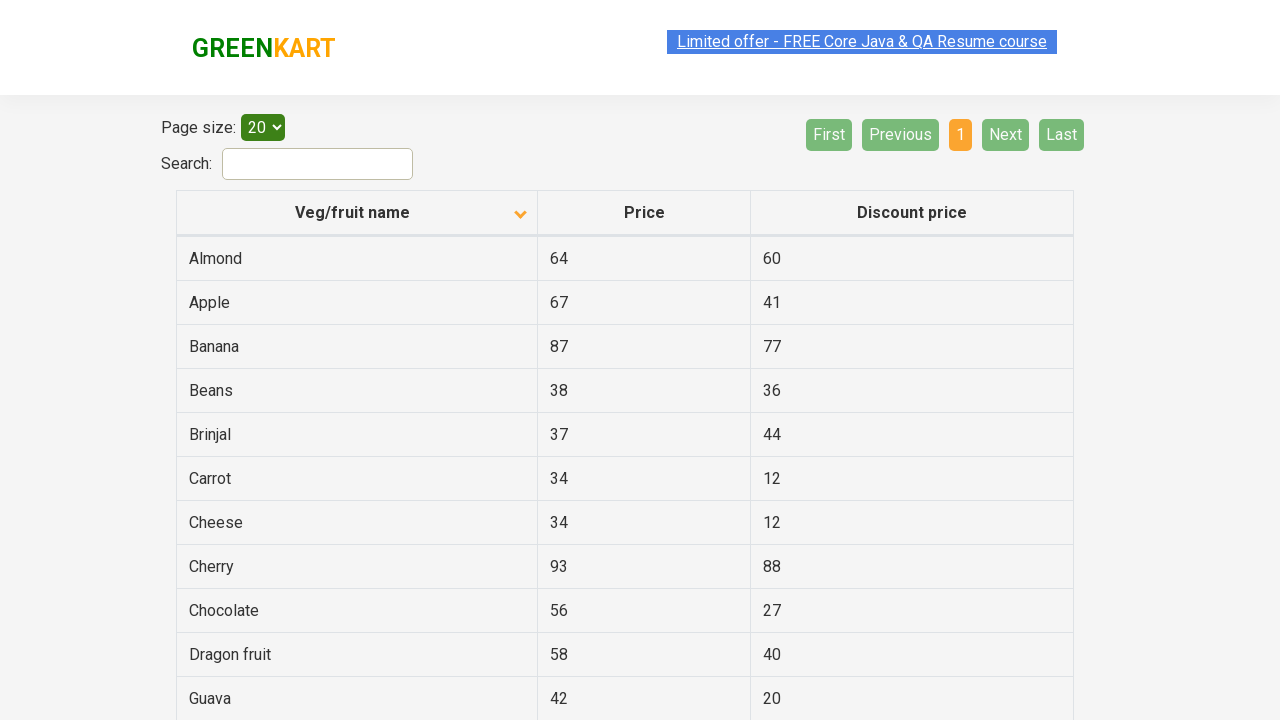